Tests the routing functionality including filtering by Active, Completed, All, and using the back button

Starting URL: https://demo.playwright.dev/todomvc

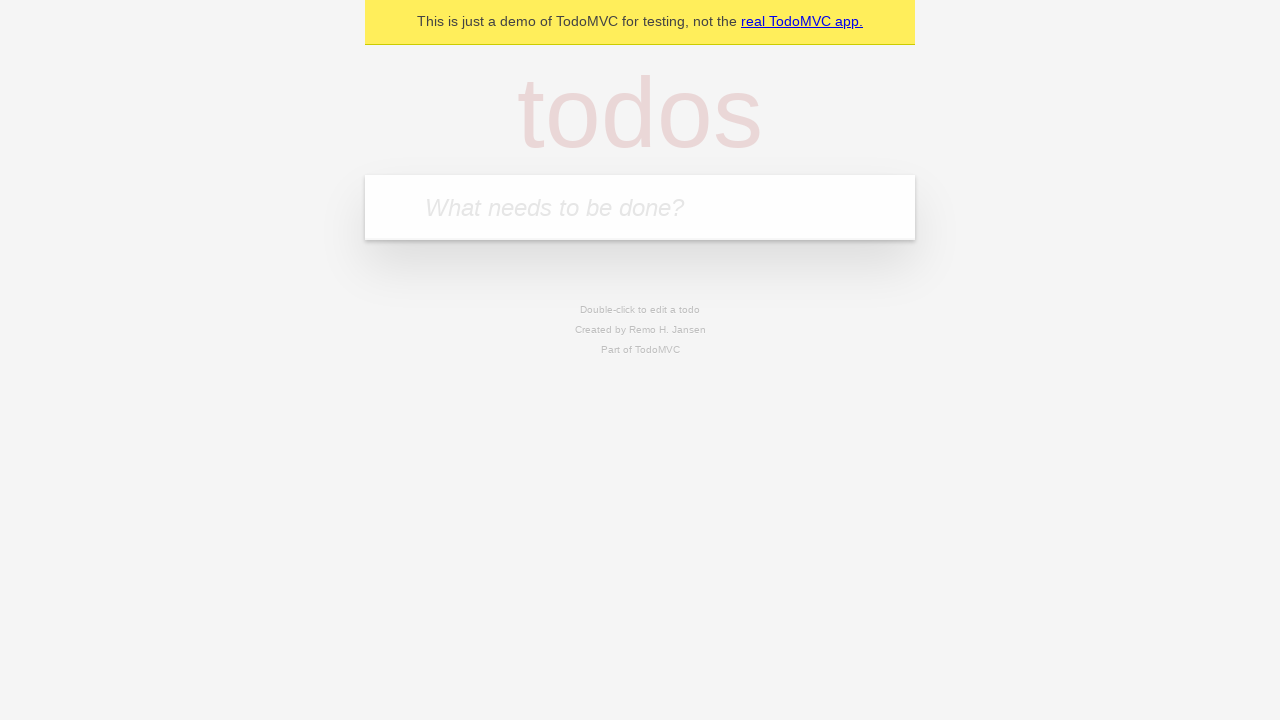

Filled first todo input with 'buy some cheese' on .new-todo
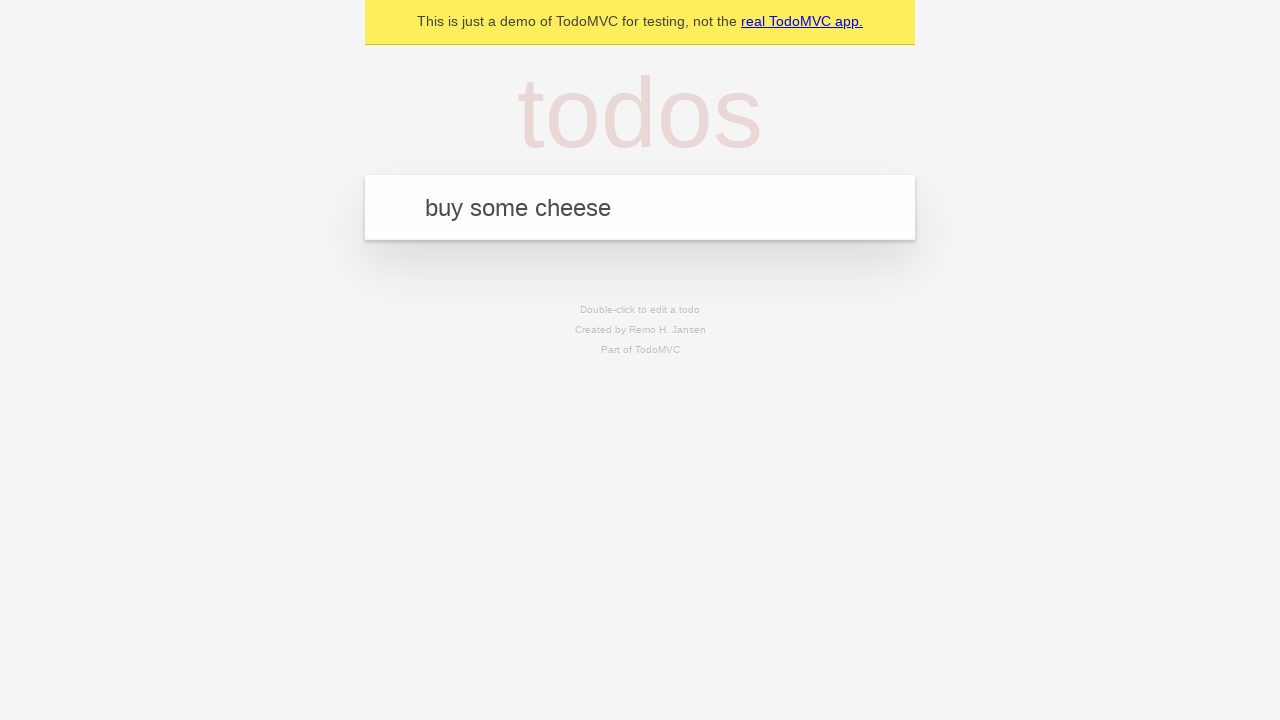

Pressed Enter to add first todo on .new-todo
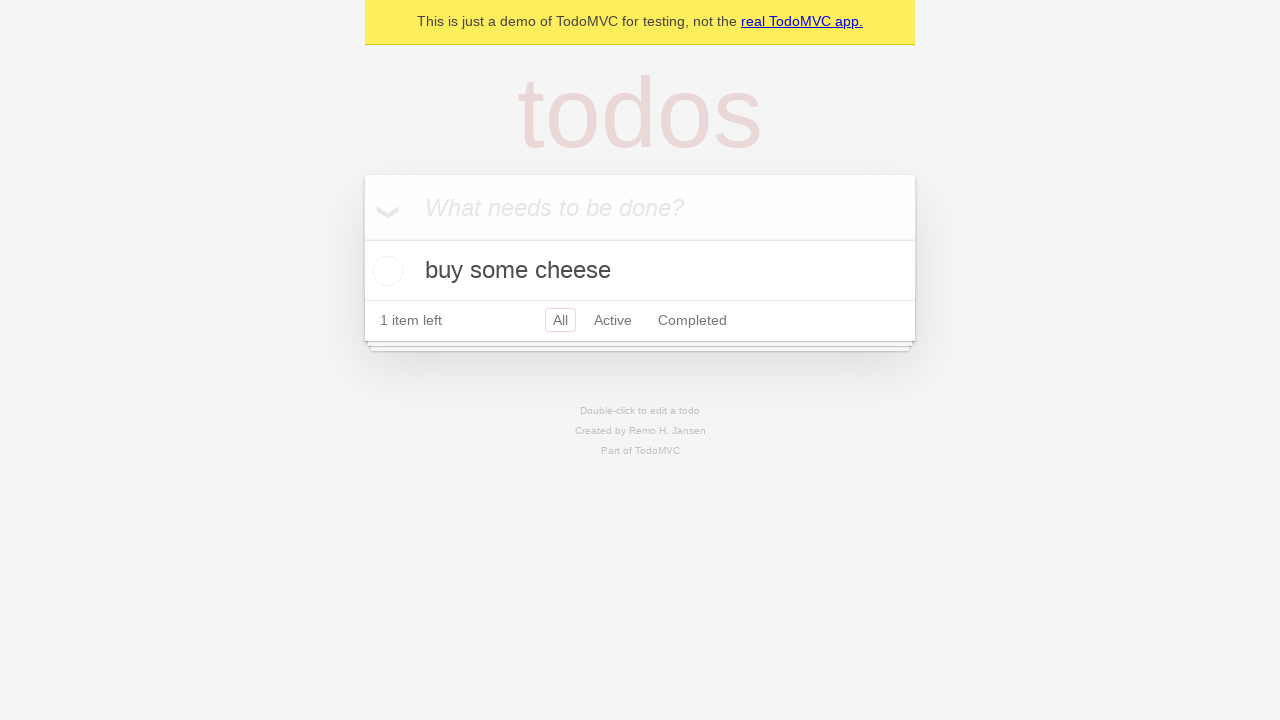

Filled second todo input with 'feed the cat' on .new-todo
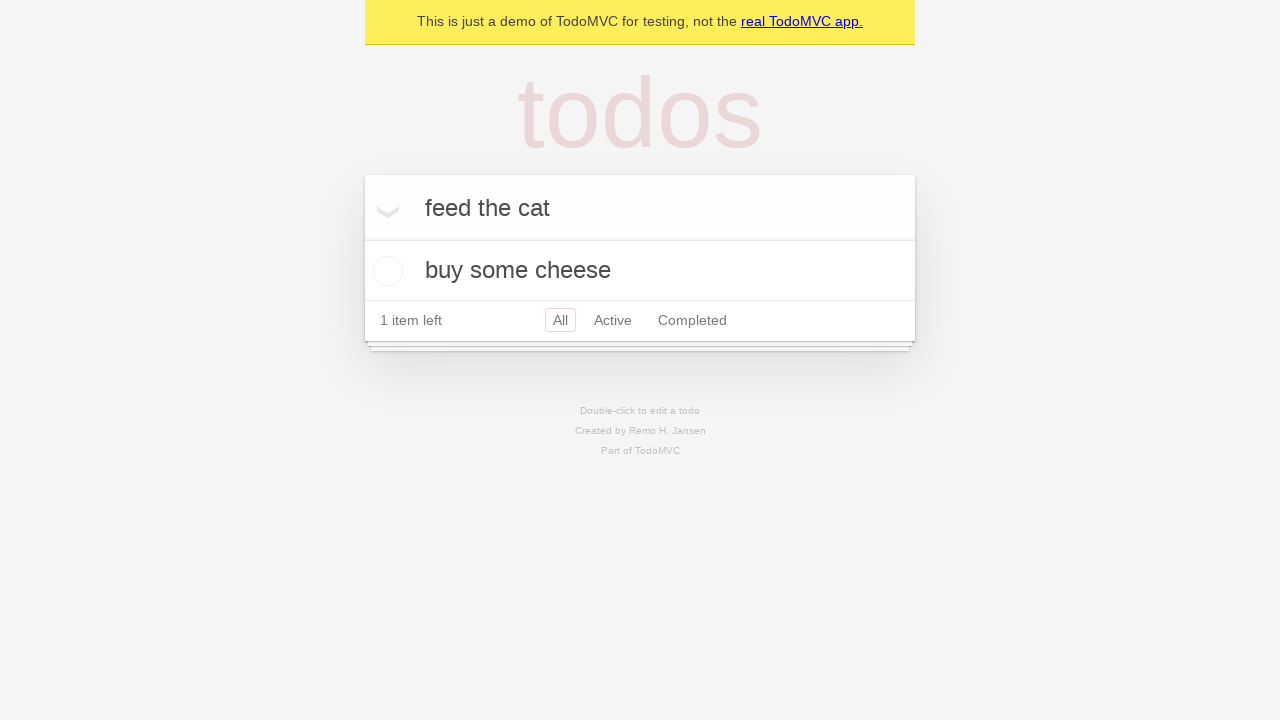

Pressed Enter to add second todo on .new-todo
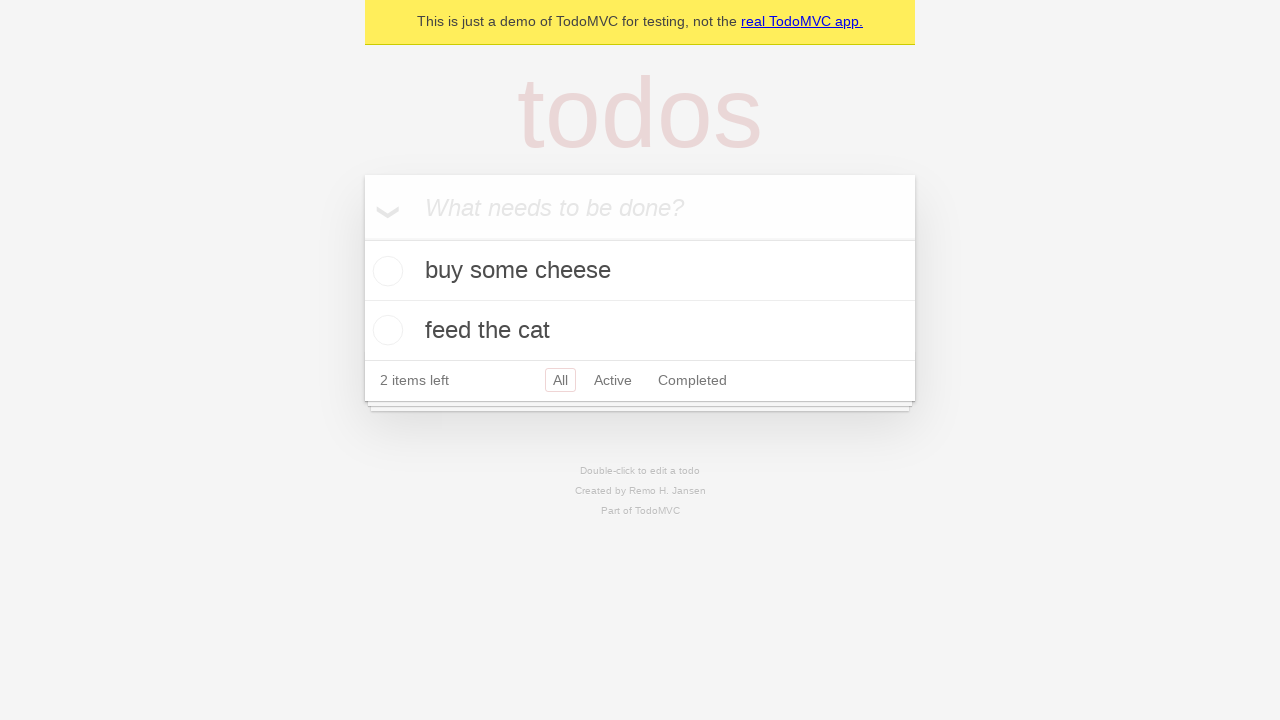

Filled third todo input with 'book a doctors appointment' on .new-todo
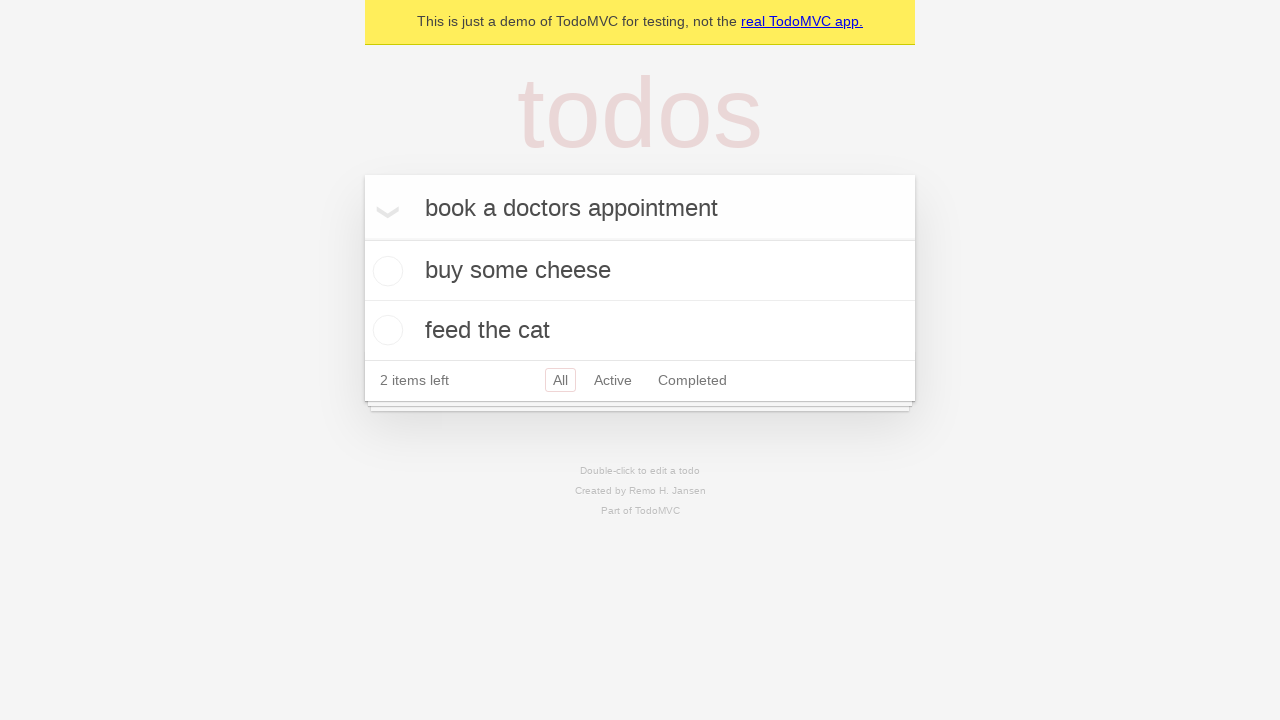

Pressed Enter to add third todo on .new-todo
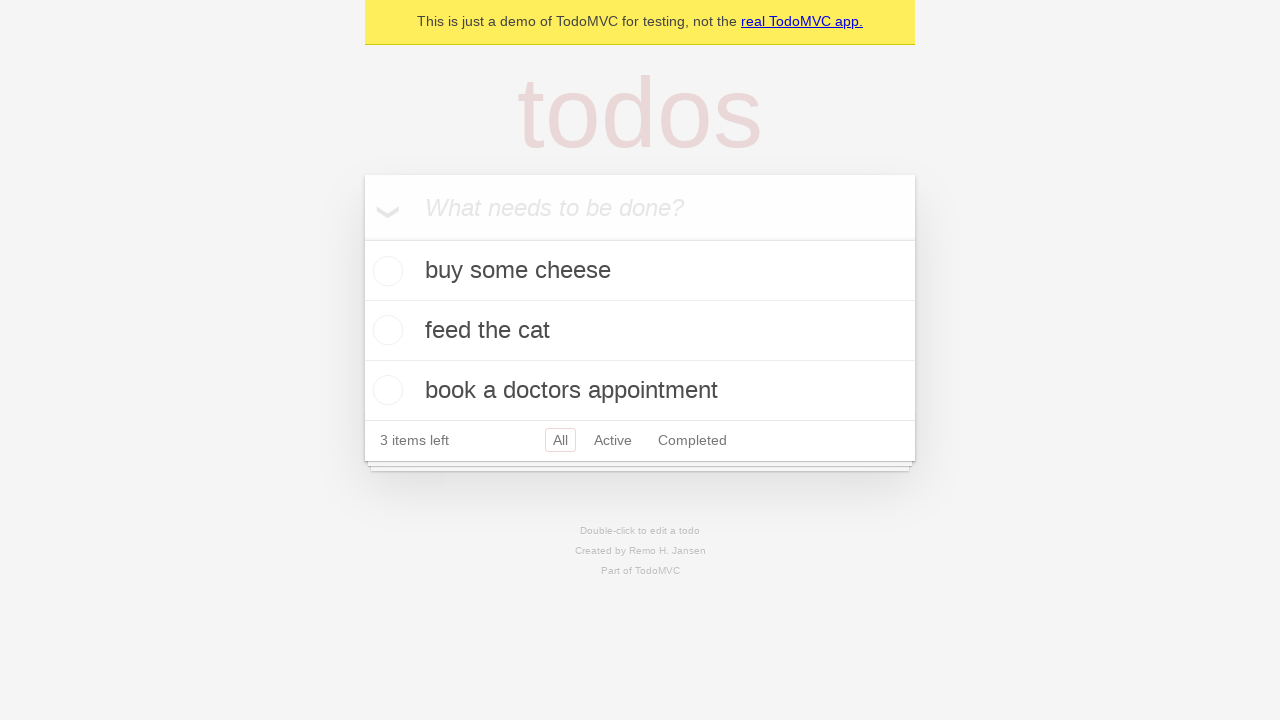

Checked the second todo as completed at (385, 330) on .todo-list li .toggle >> nth=1
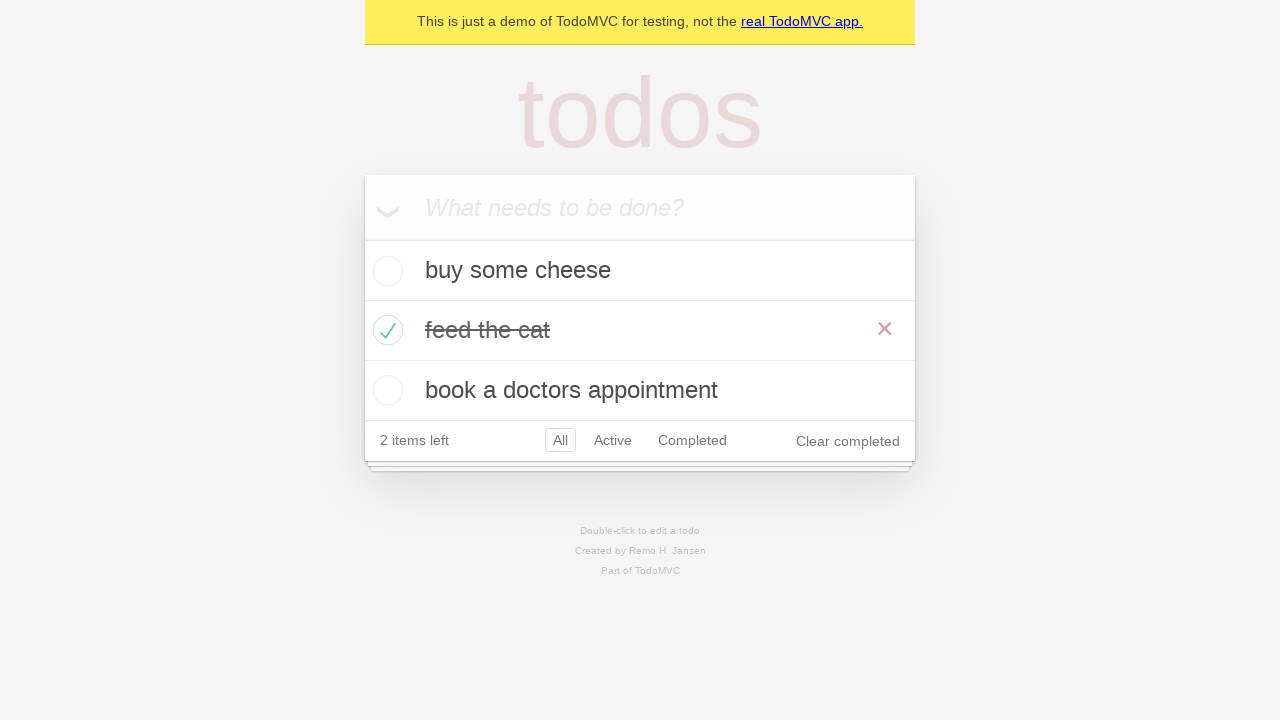

Clicked Active filter to show only uncompleted todos at (613, 440) on .filters >> text=Active
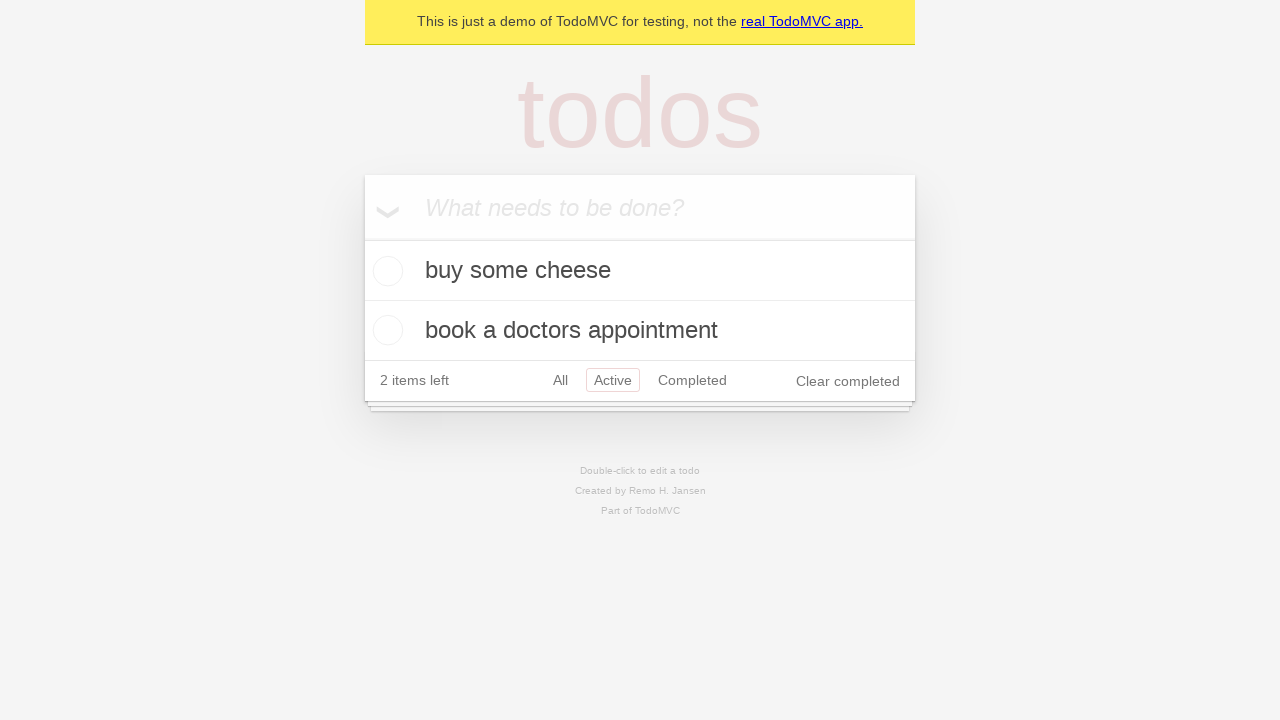

Clicked All filter to show all todos at (560, 380) on .filters >> text=All
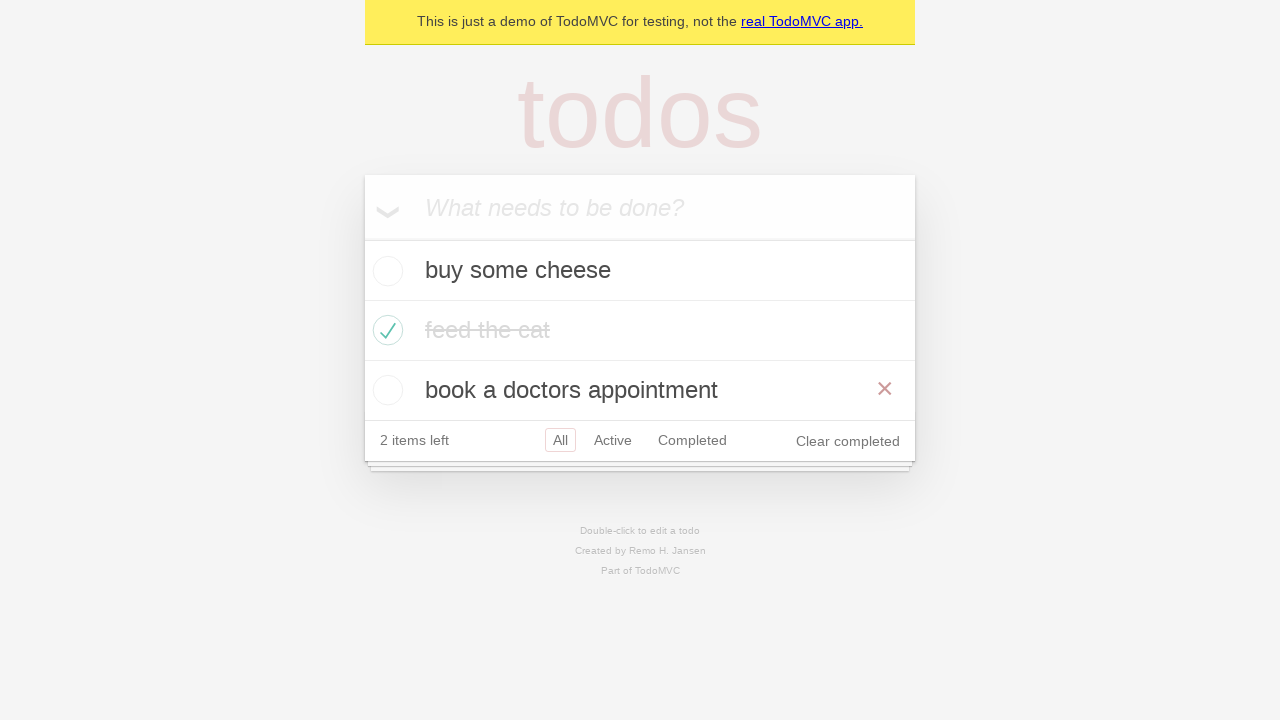

Clicked Completed filter to show only completed todos at (692, 440) on .filters >> text=Completed
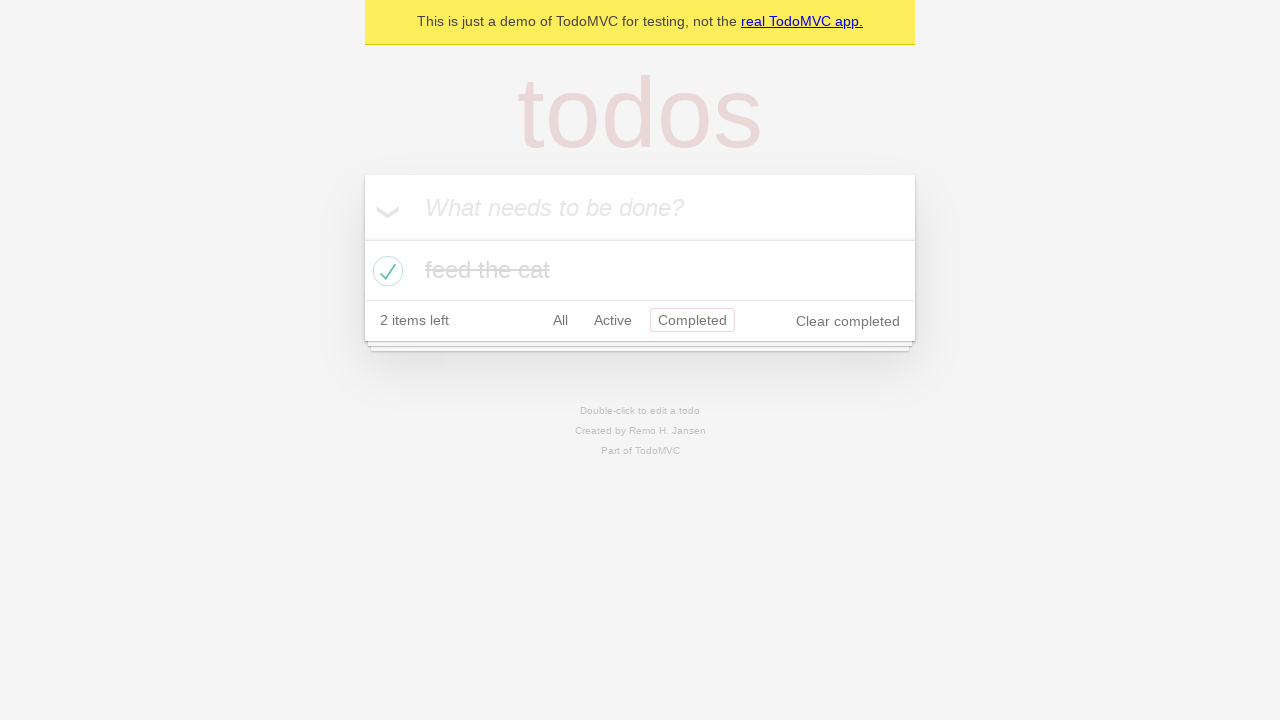

Navigated back using browser back button
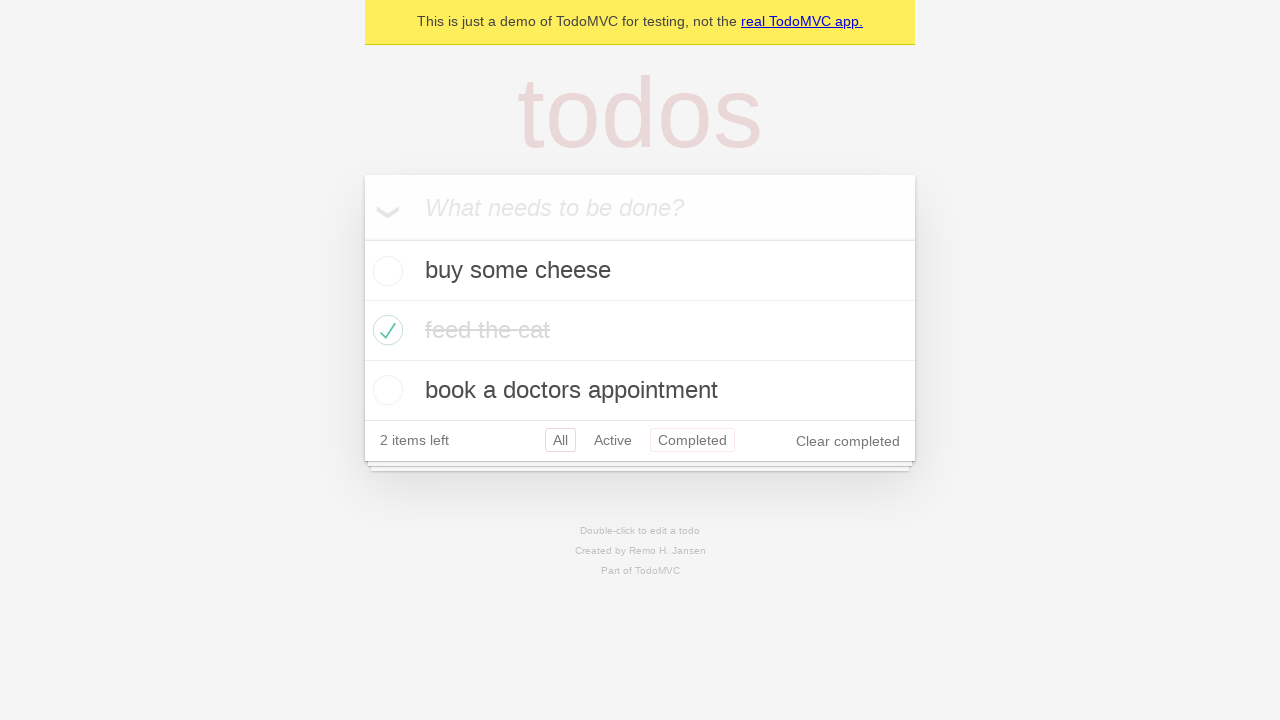

Navigated back again using browser back button
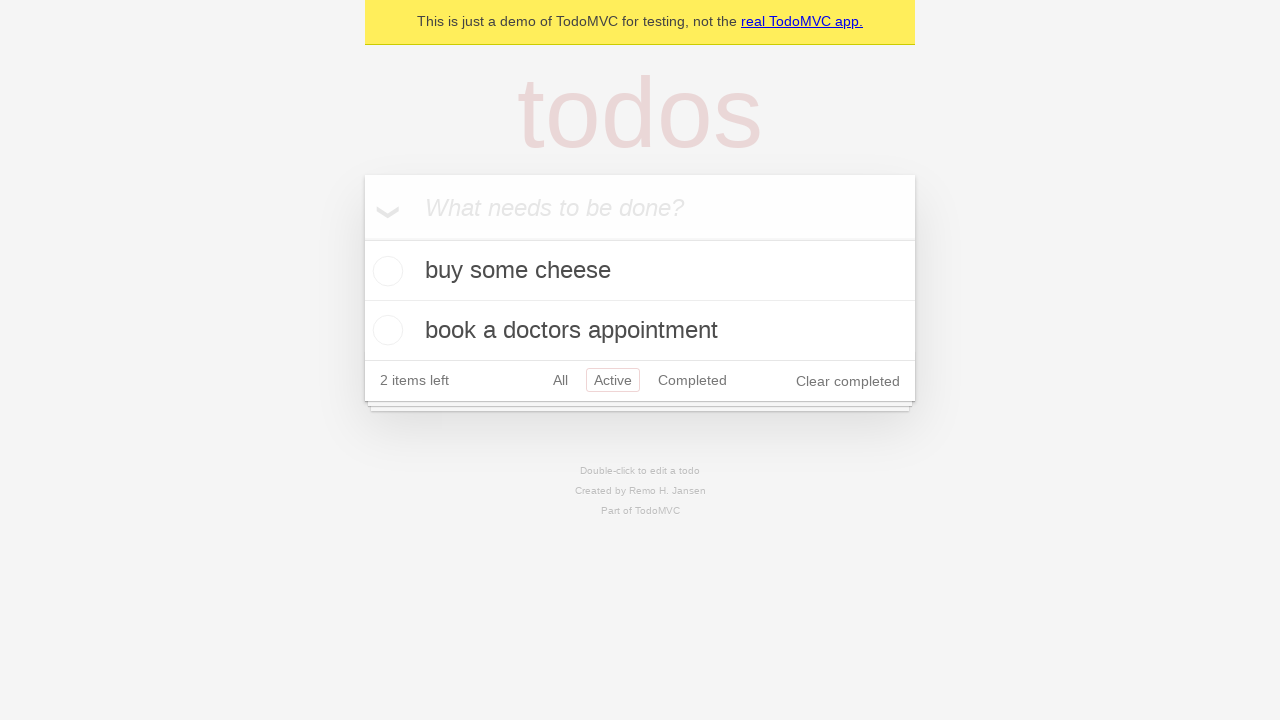

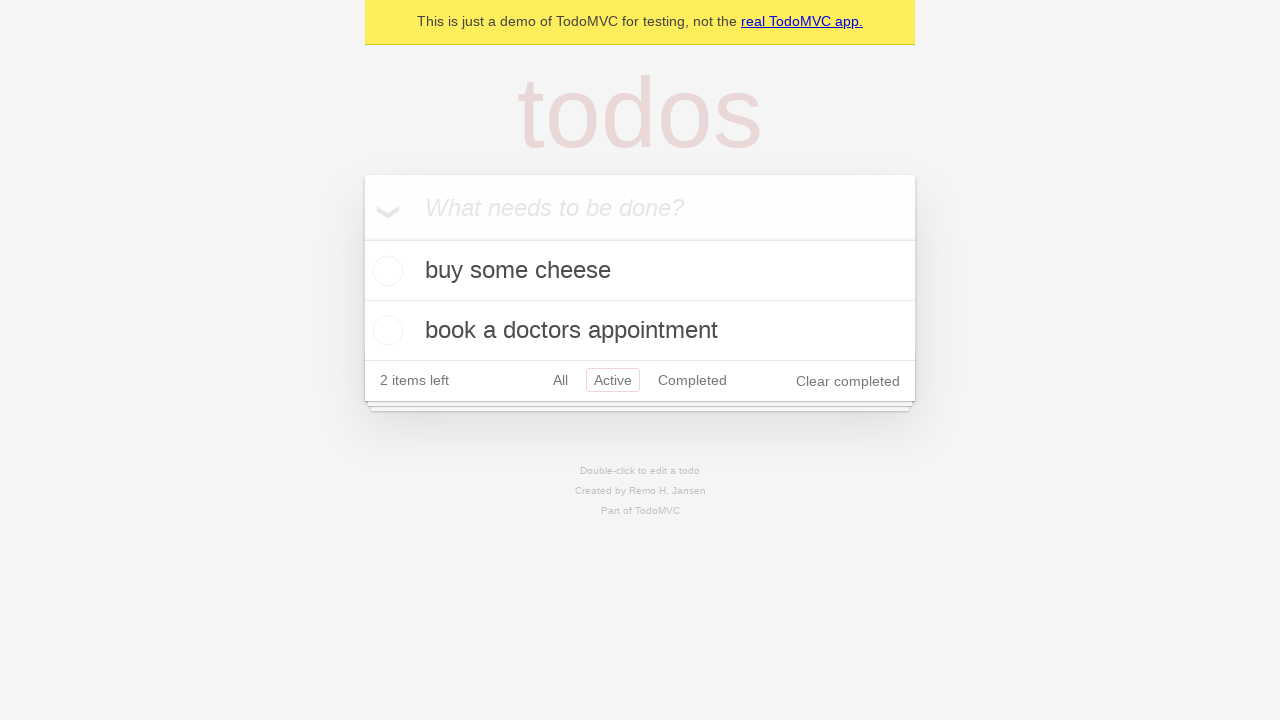